Tests adding todo items by filling the input and pressing Enter, then verifying the items appear in the list

Starting URL: https://demo.playwright.dev/todomvc

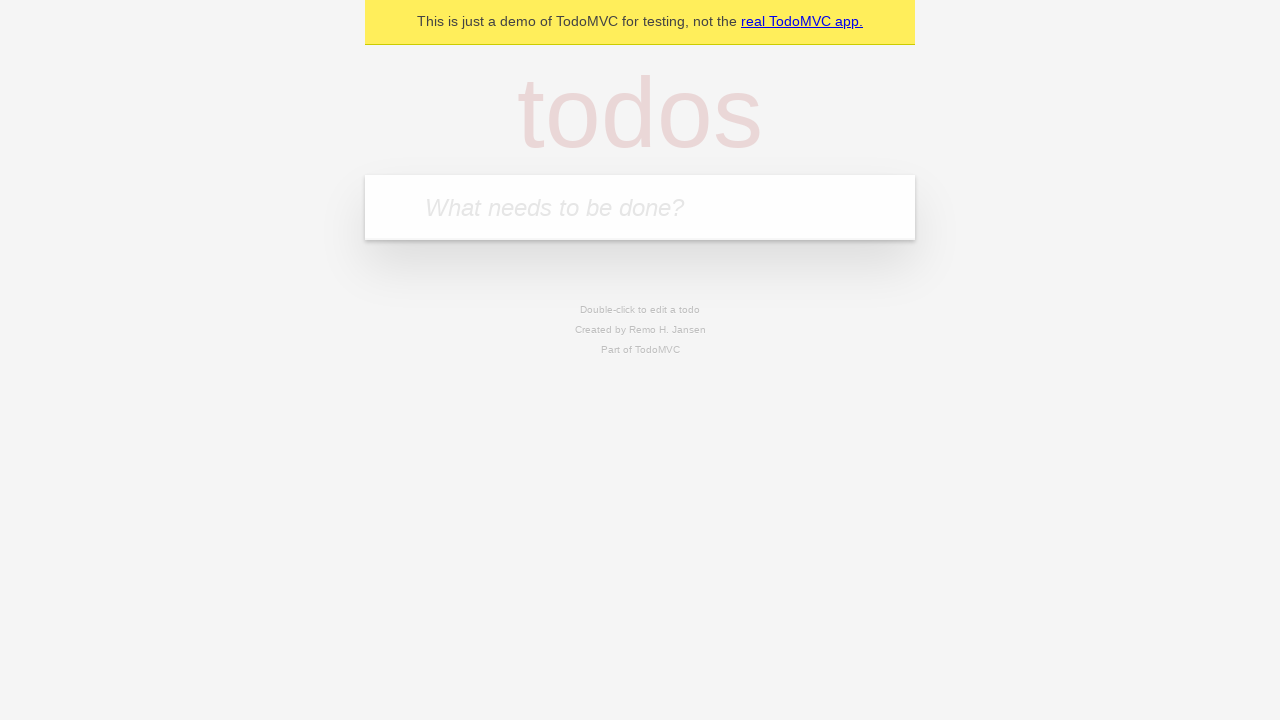

Located the todo input field with placeholder 'What needs to be done?'
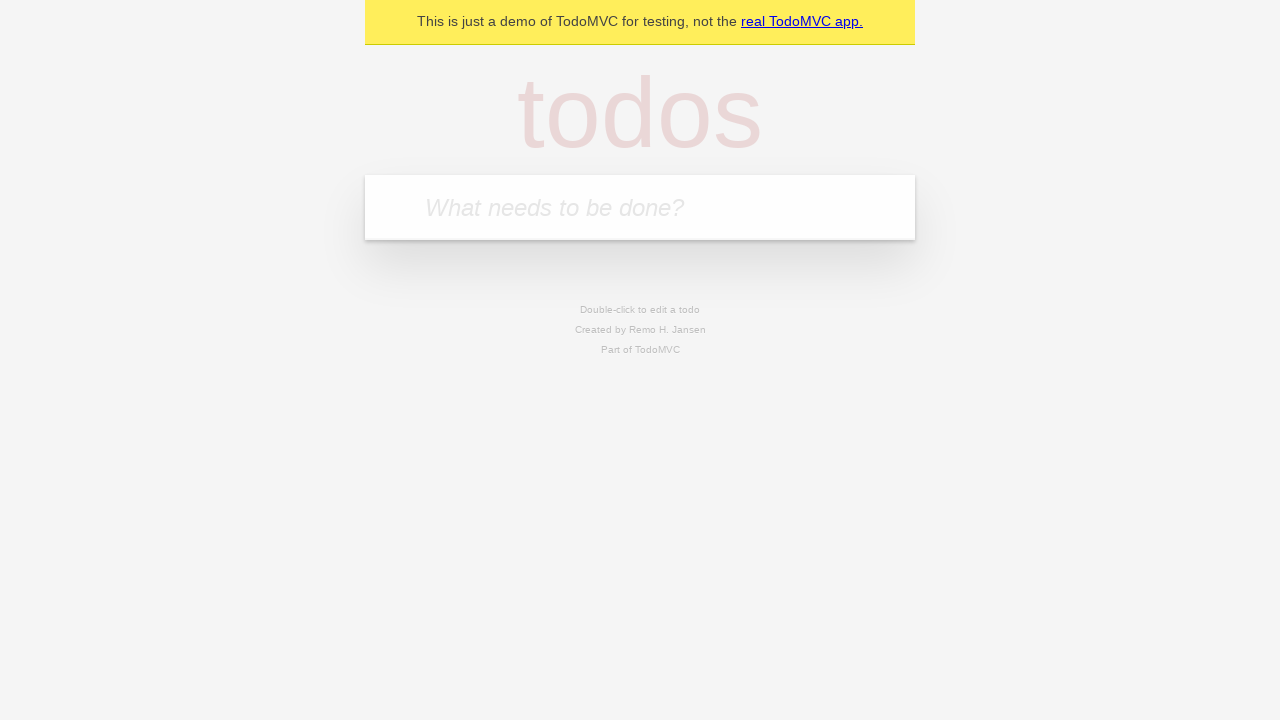

Filled input field with first todo: 'buy some cheese' on internal:attr=[placeholder="What needs to be done?"i]
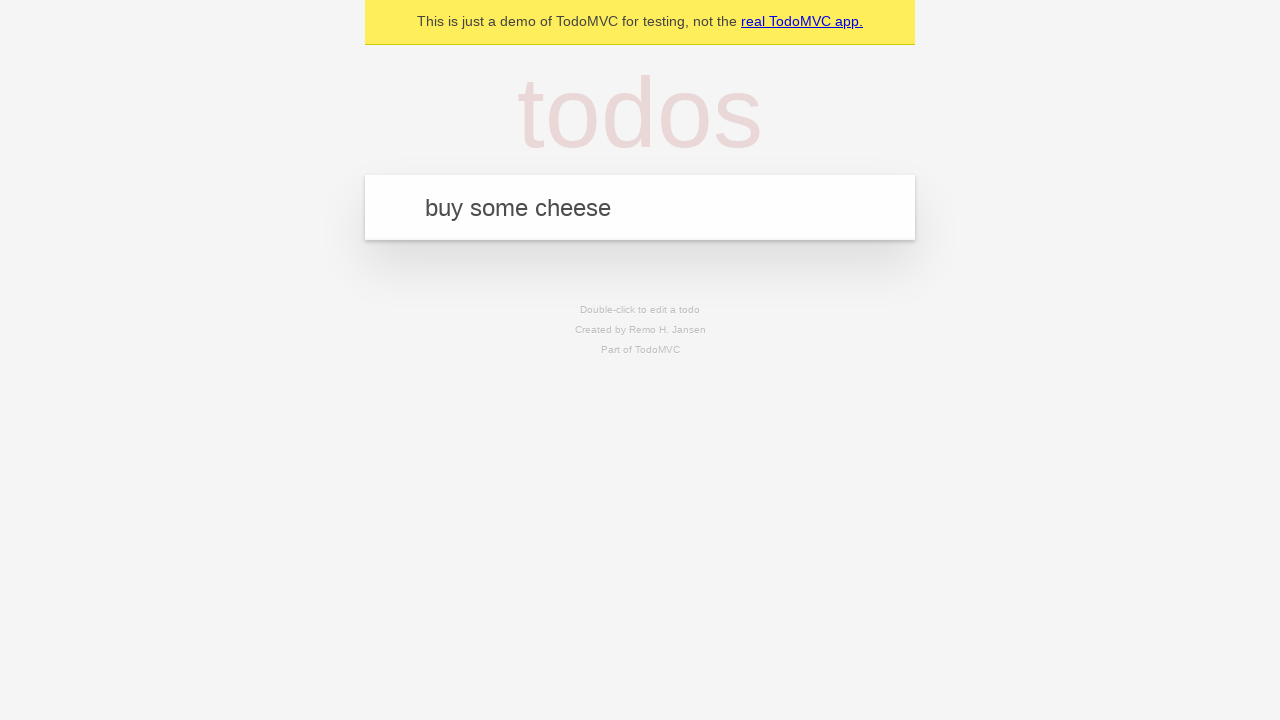

Pressed Enter to submit first todo on internal:attr=[placeholder="What needs to be done?"i]
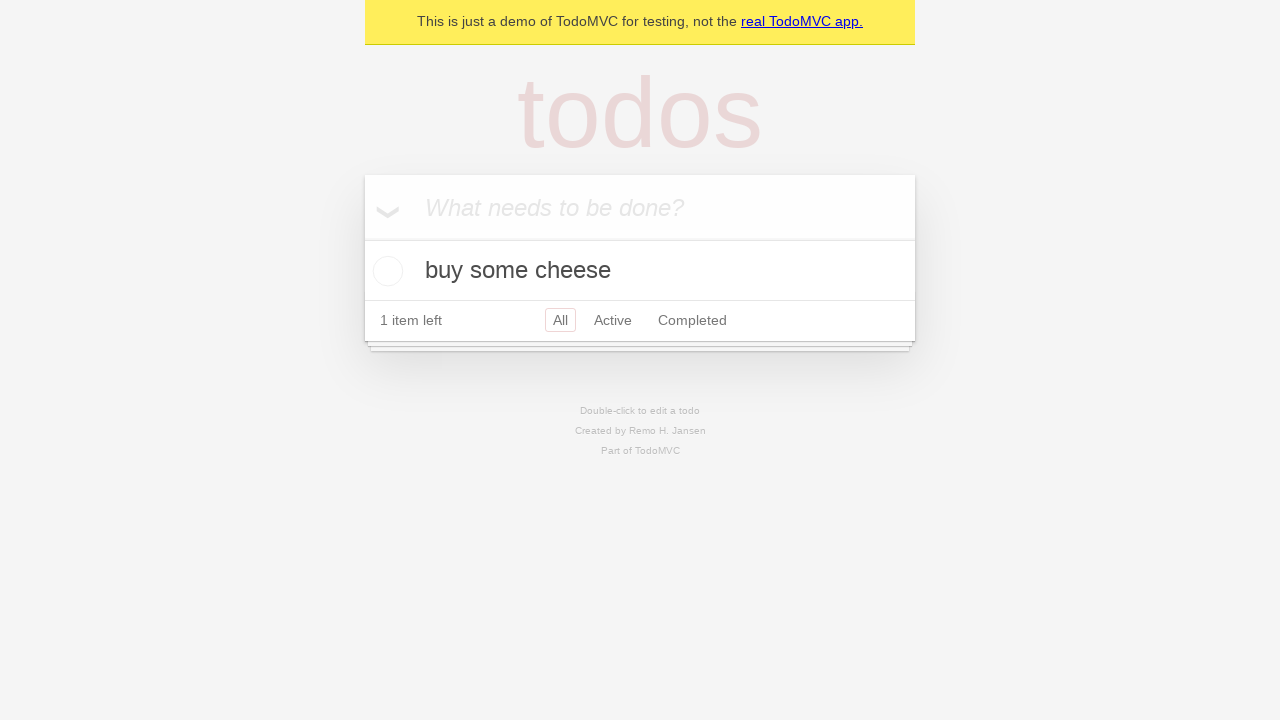

First todo item appeared in the list
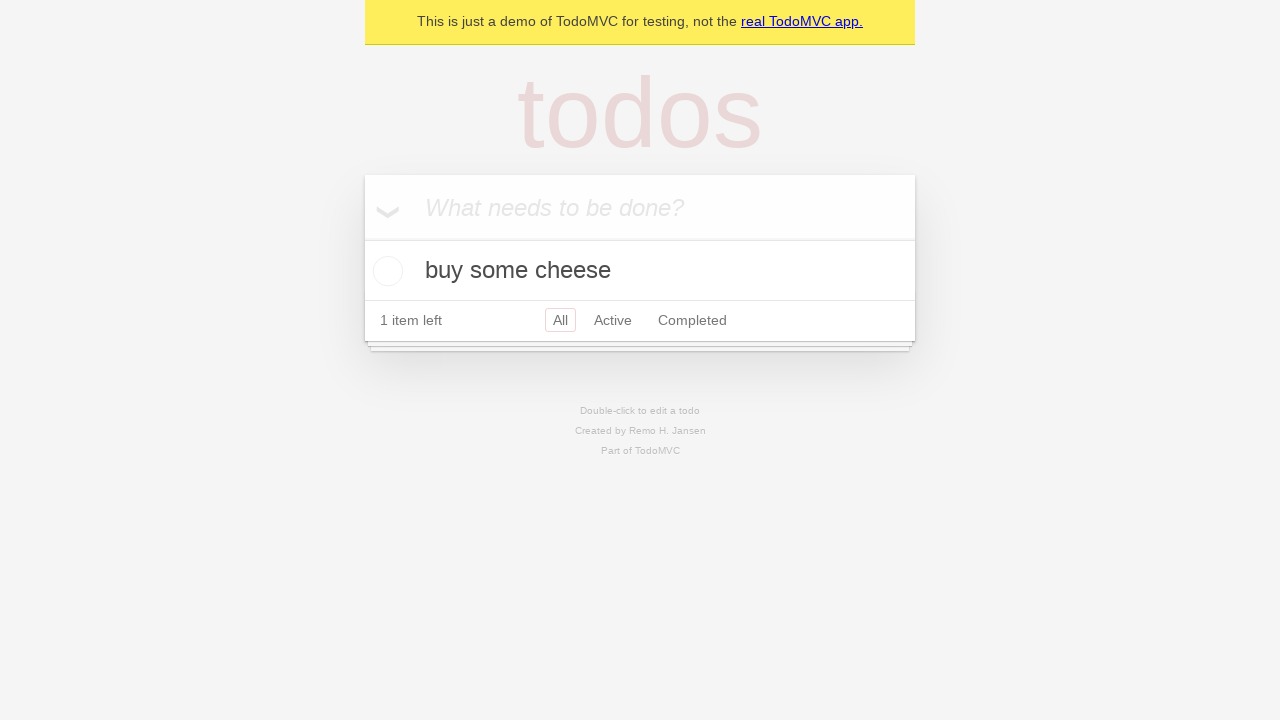

Filled input field with second todo: 'feed the cat' on internal:attr=[placeholder="What needs to be done?"i]
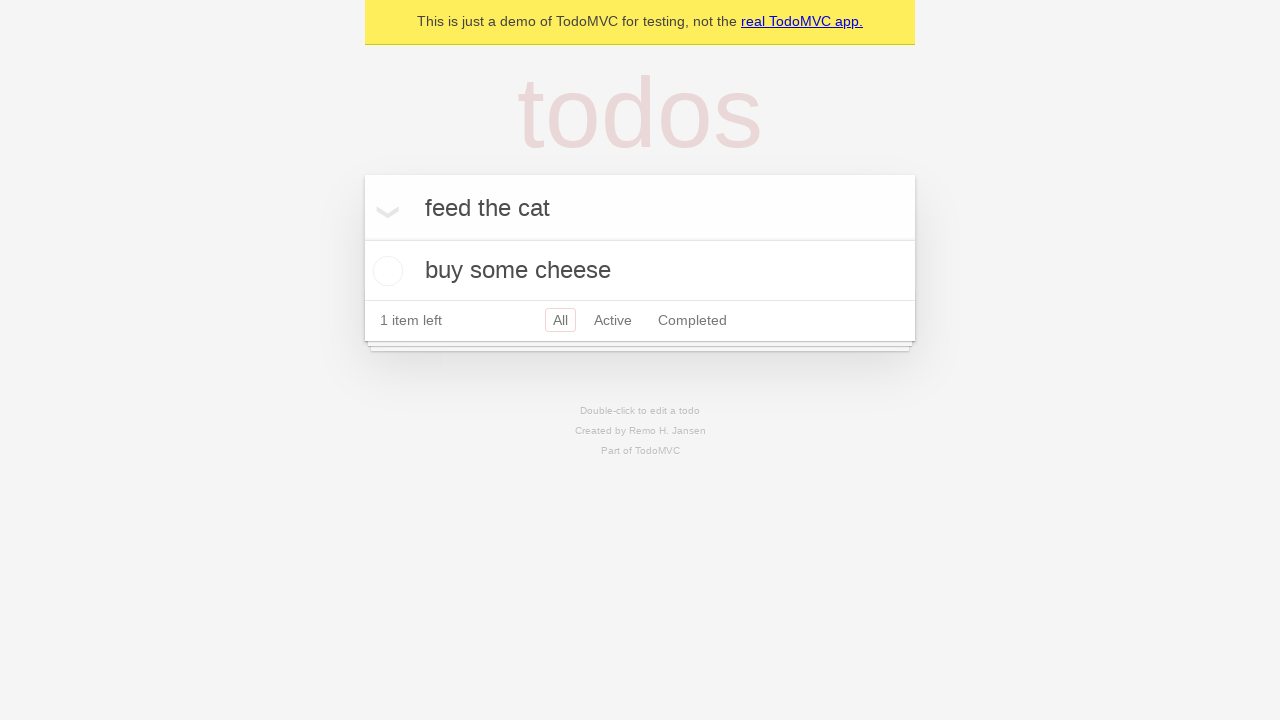

Pressed Enter to submit second todo on internal:attr=[placeholder="What needs to be done?"i]
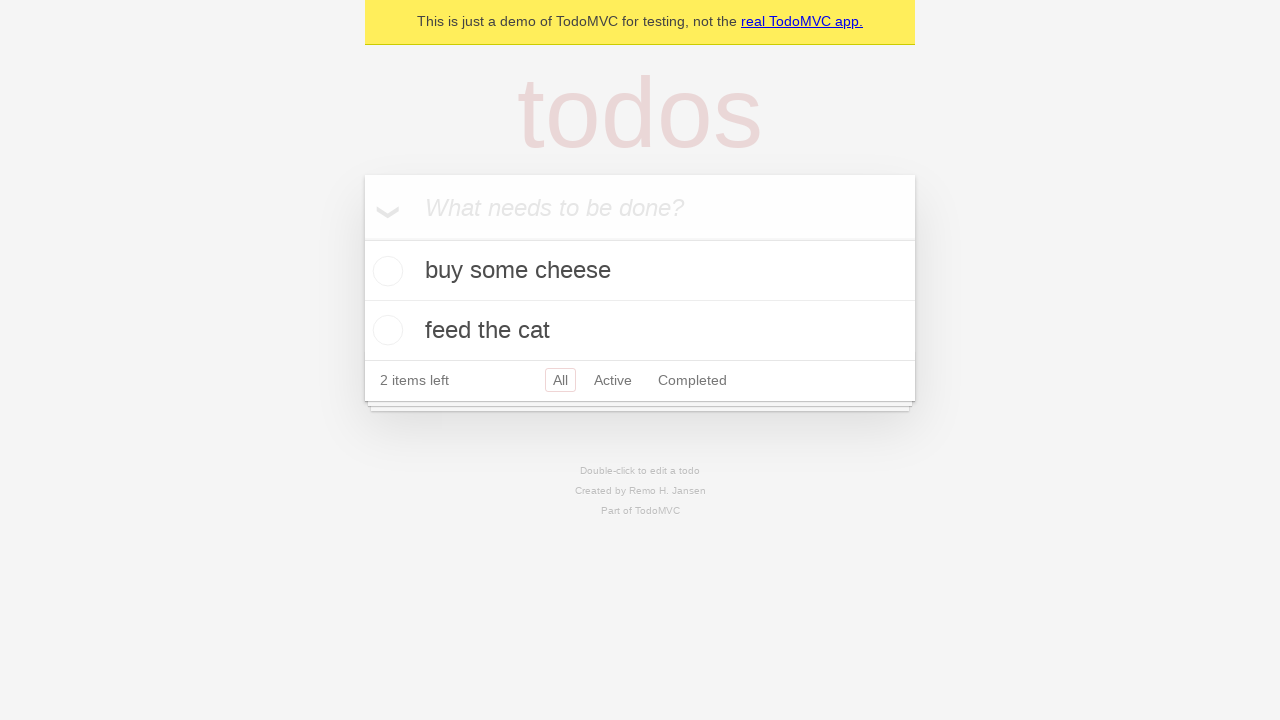

Second todo item appeared in the list
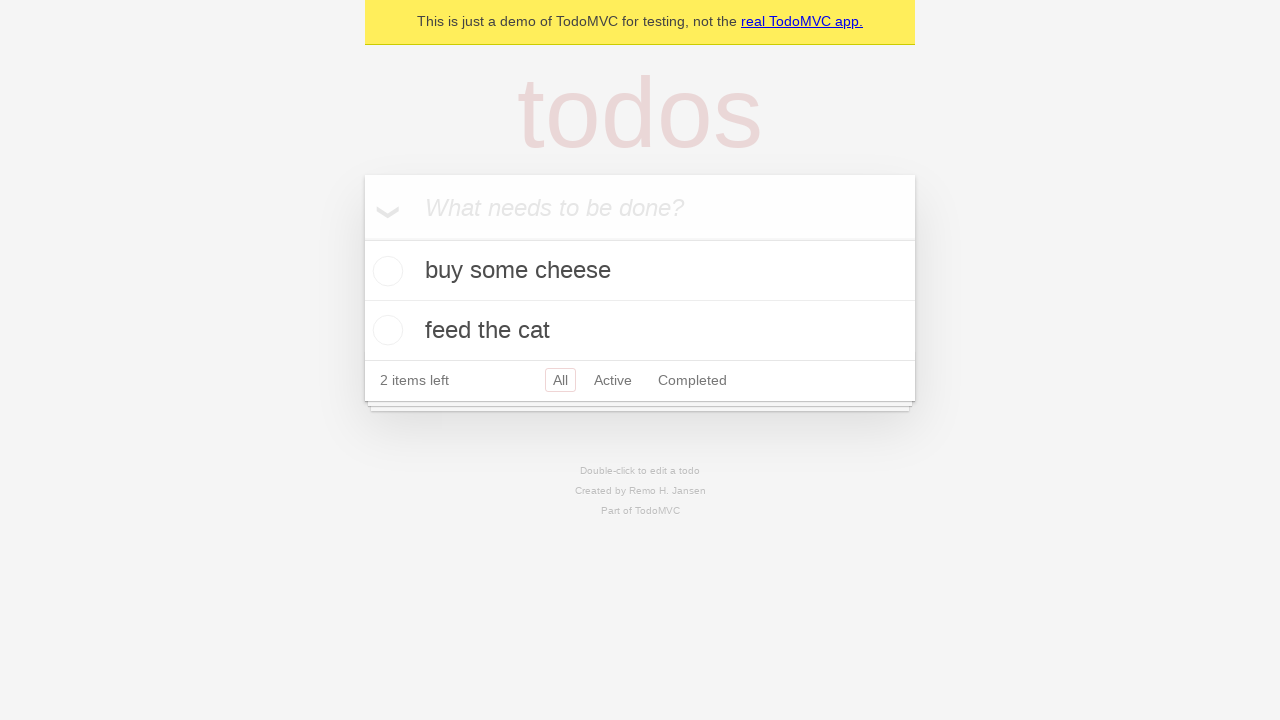

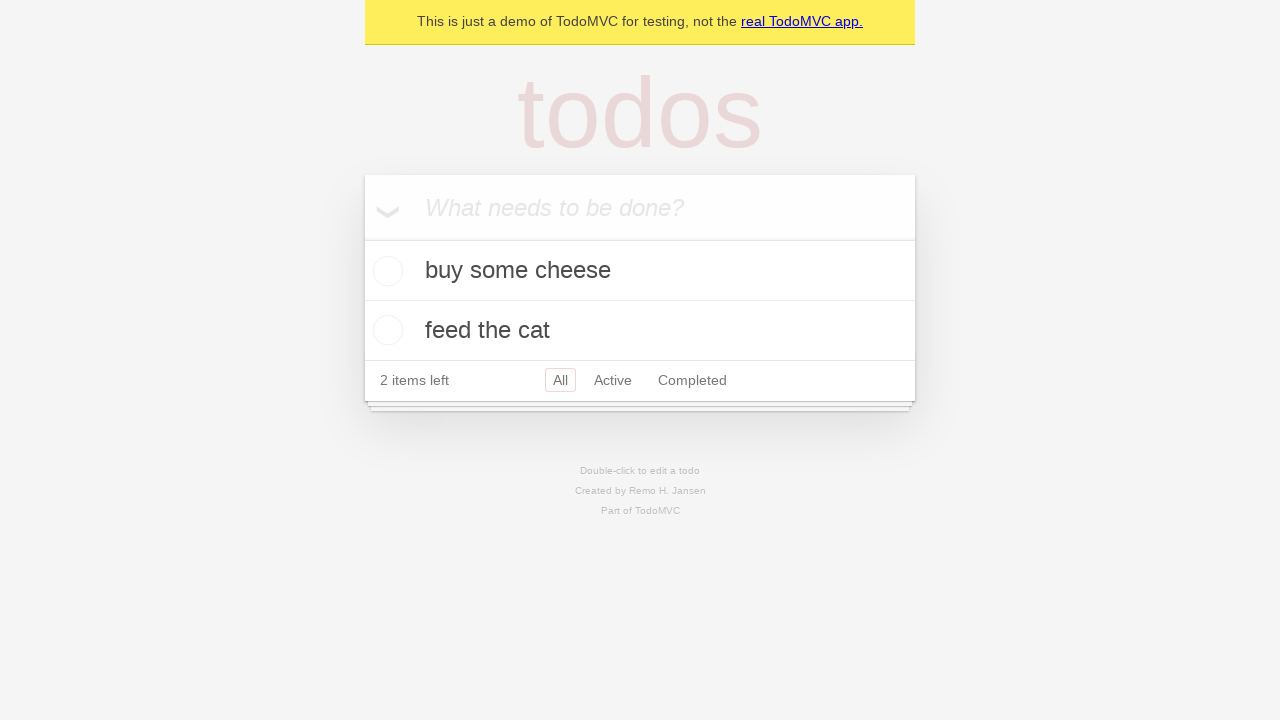